Tests clicking a link that opens a popup window on the omayo test blog site

Starting URL: http://omayo.blogspot.com/

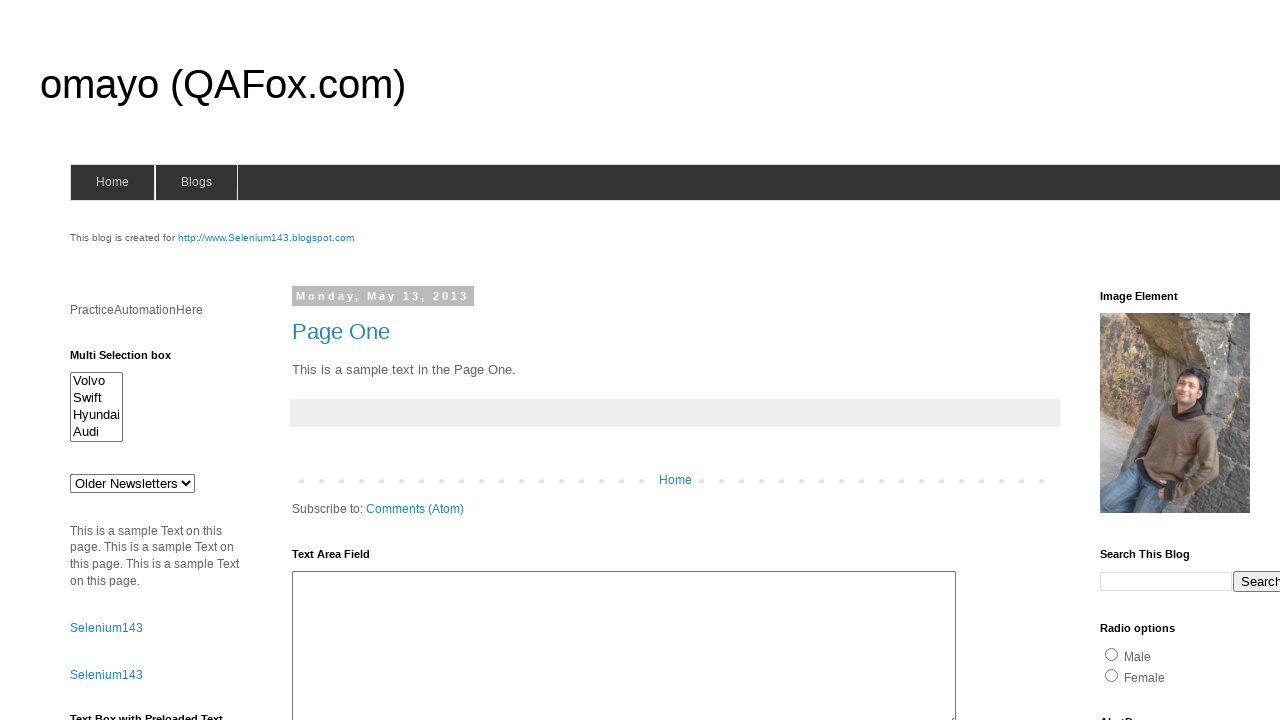

Clicked link to open popup window at (132, 360) on text=Open a popup window
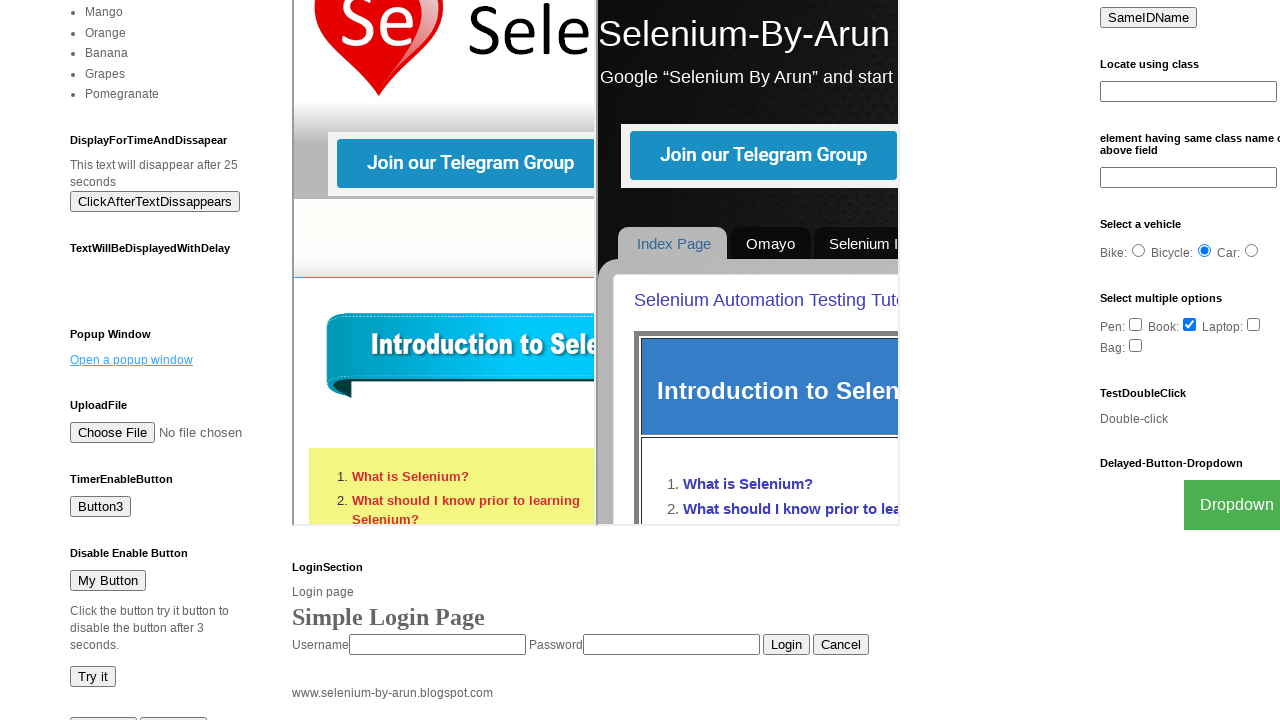

Waited 2 seconds for popup window to open
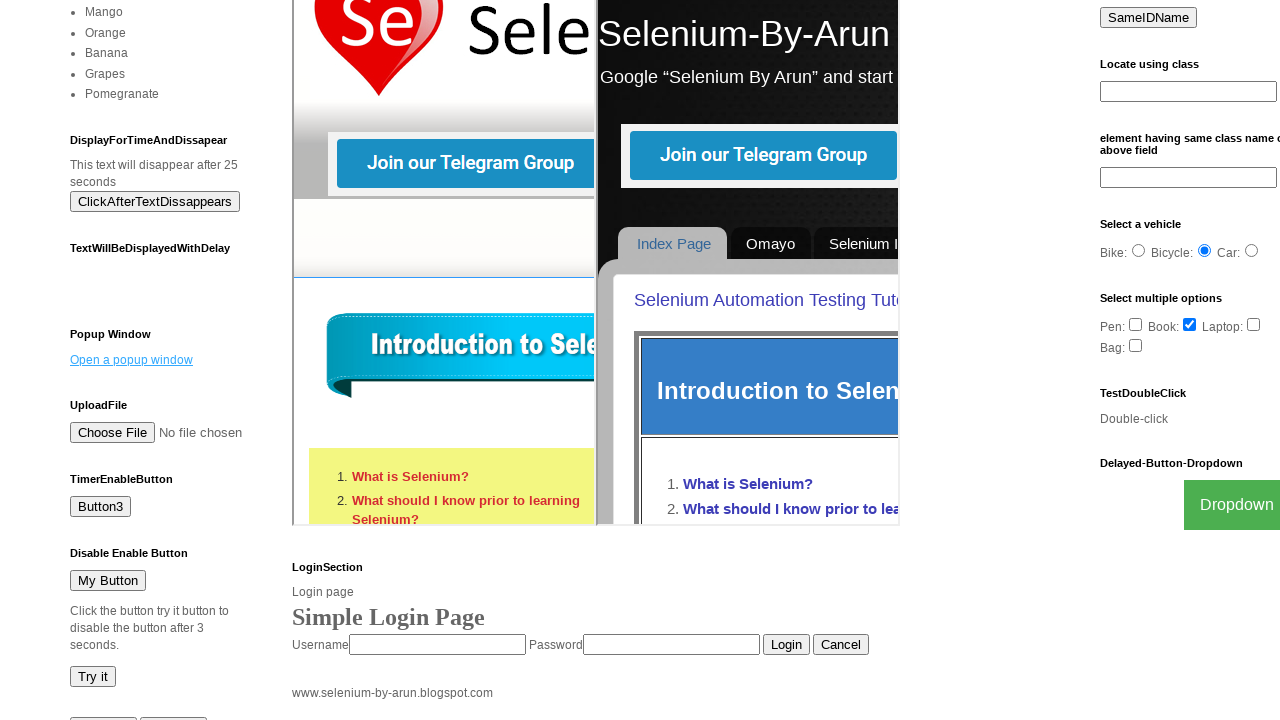

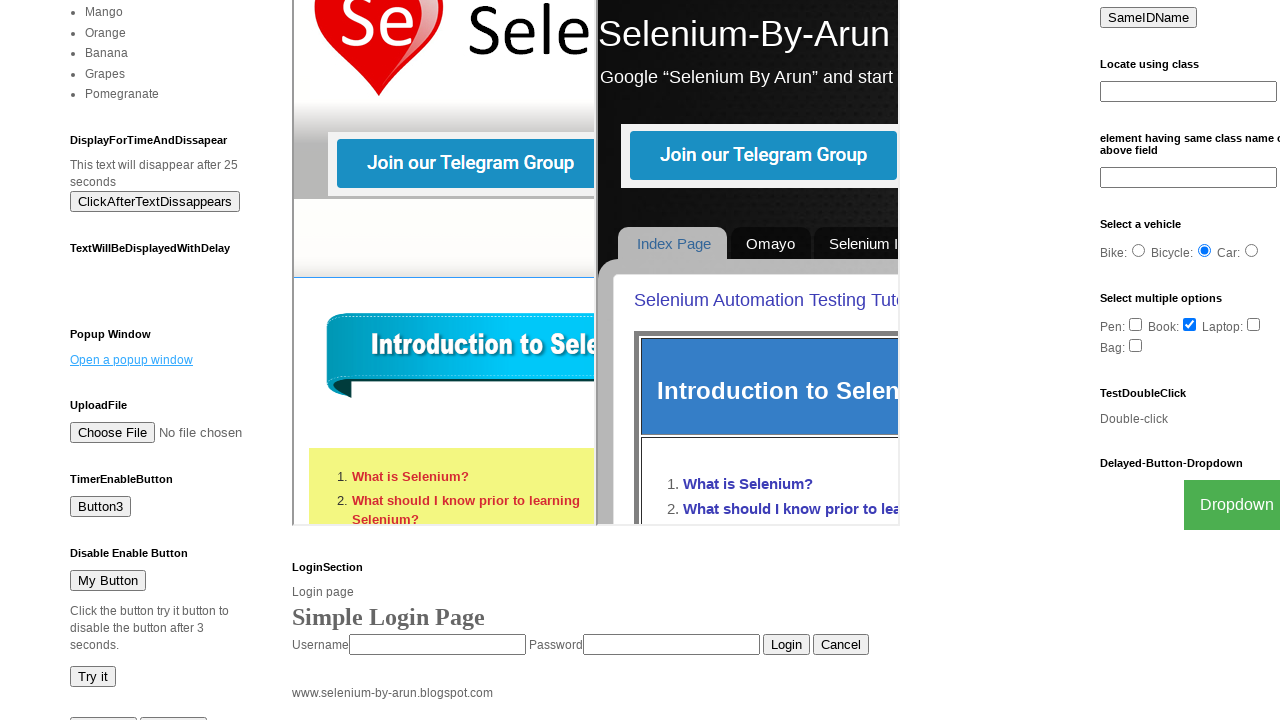